Tests the mortgage calculator by clearing the pre-populated purchase price field, entering a new value, clicking calculate, and verifying the payment results are displayed

Starting URL: https://www.mlcalc.com

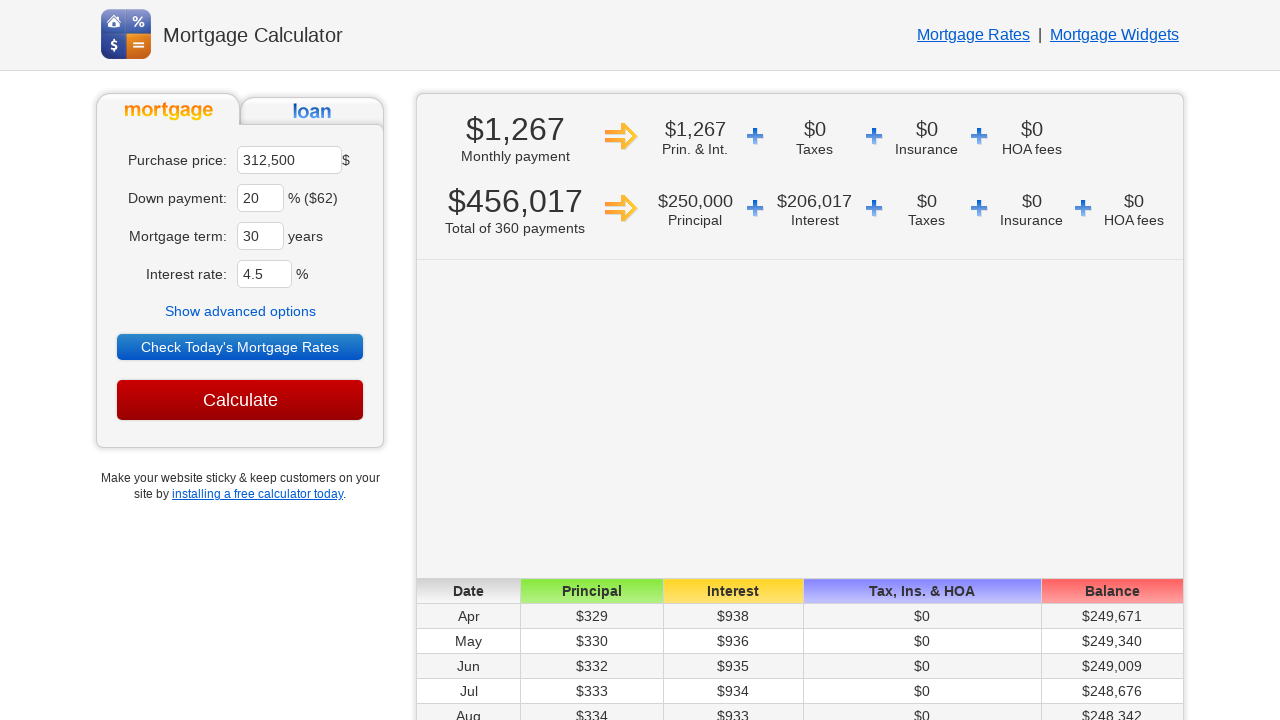

Cleared the purchase price field on input[name='ma']
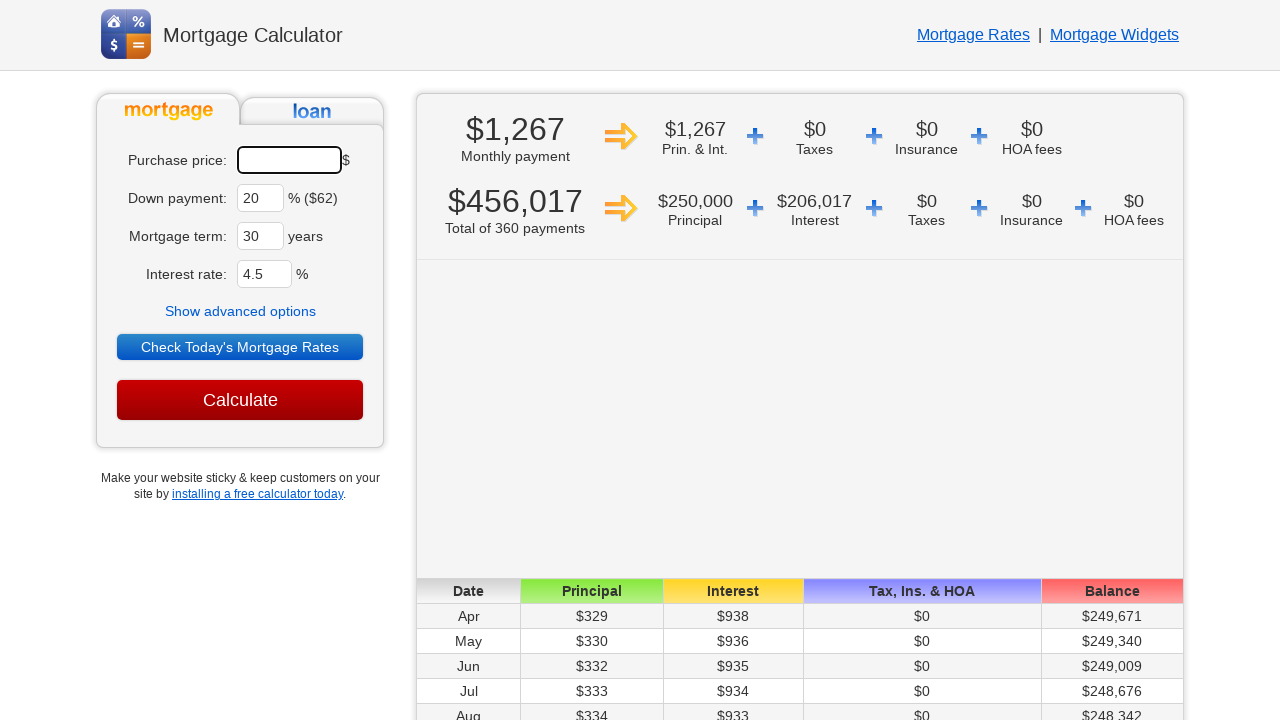

Entered new purchase price value of 250000 on input[name='ma']
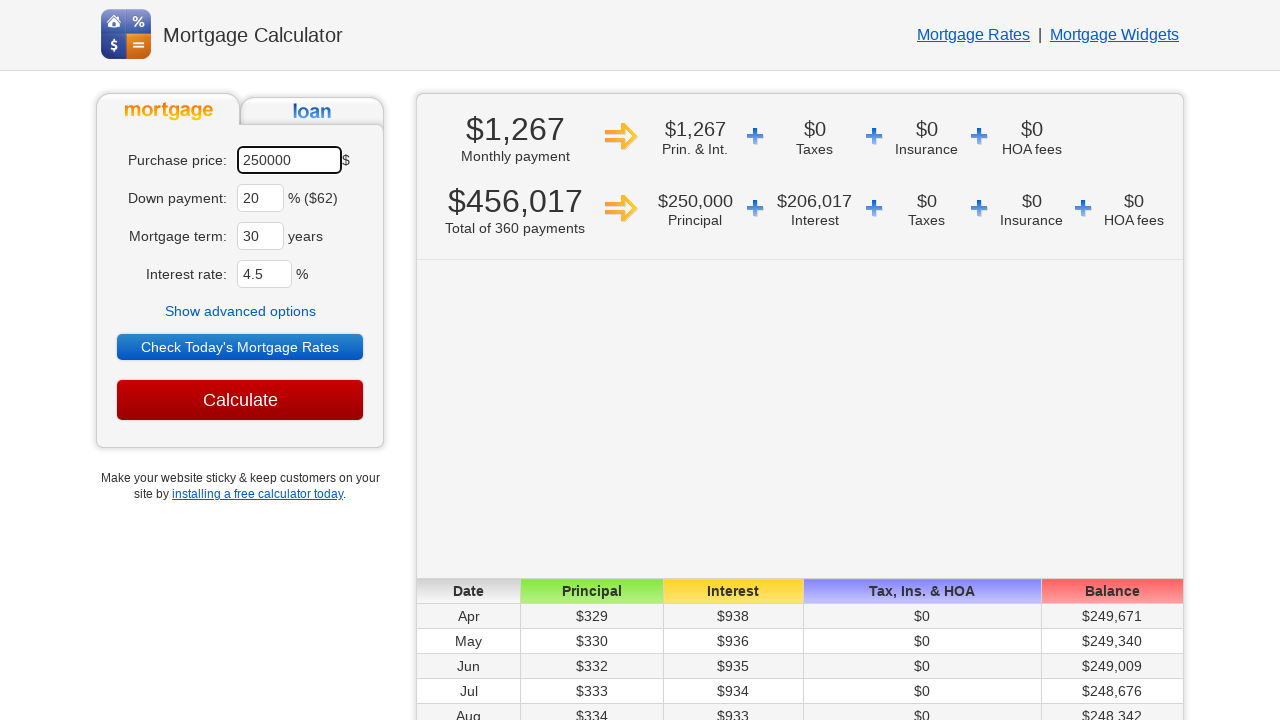

Clicked the Calculate button at (240, 400) on input[value='Calculate']
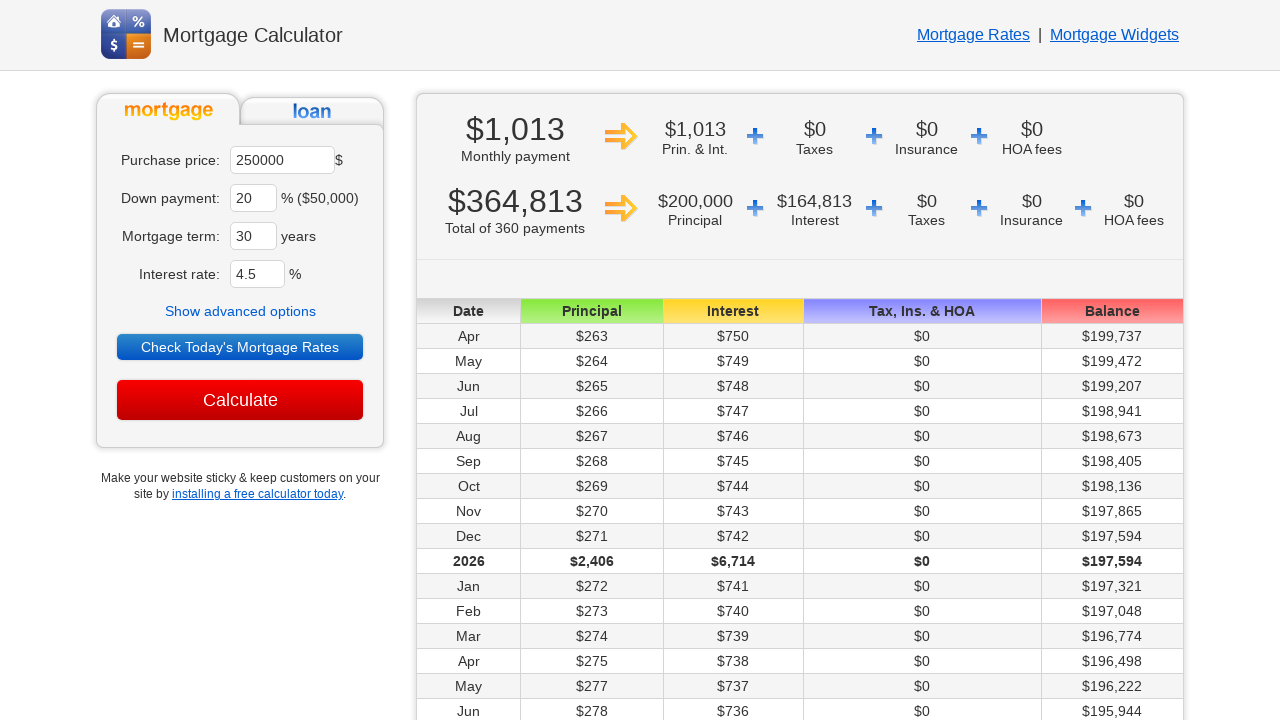

Payment results loaded and verified
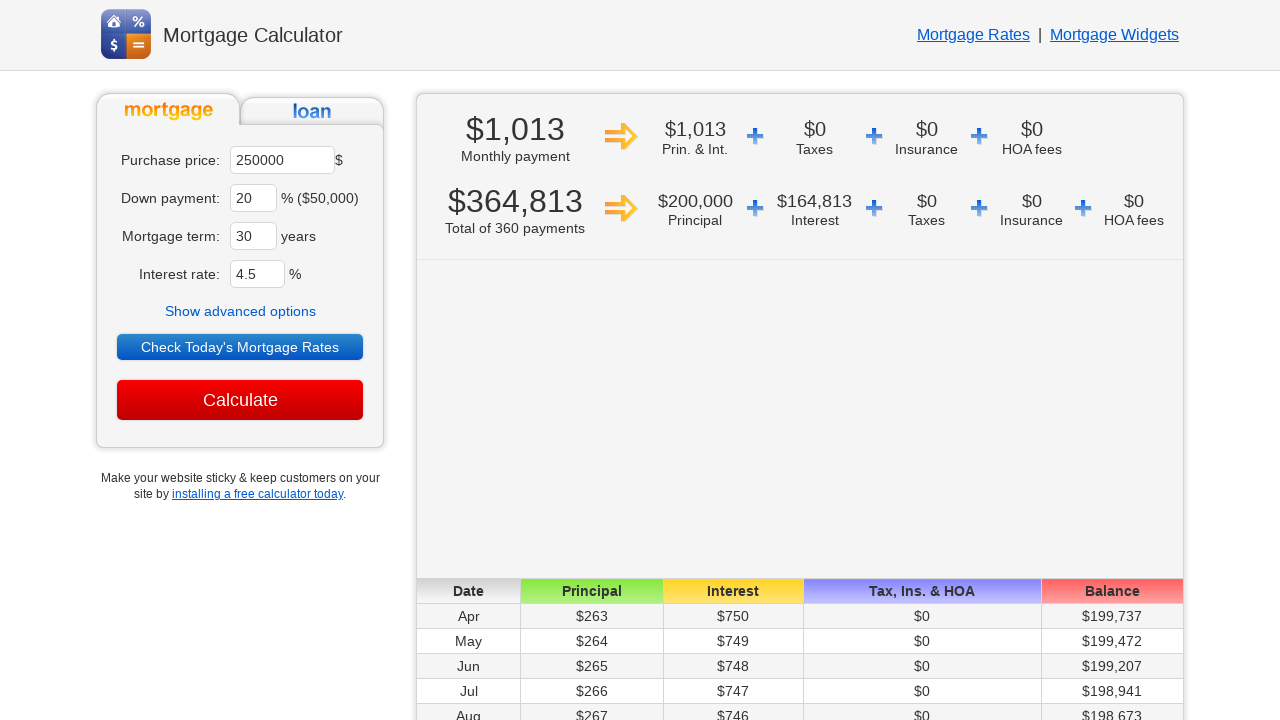

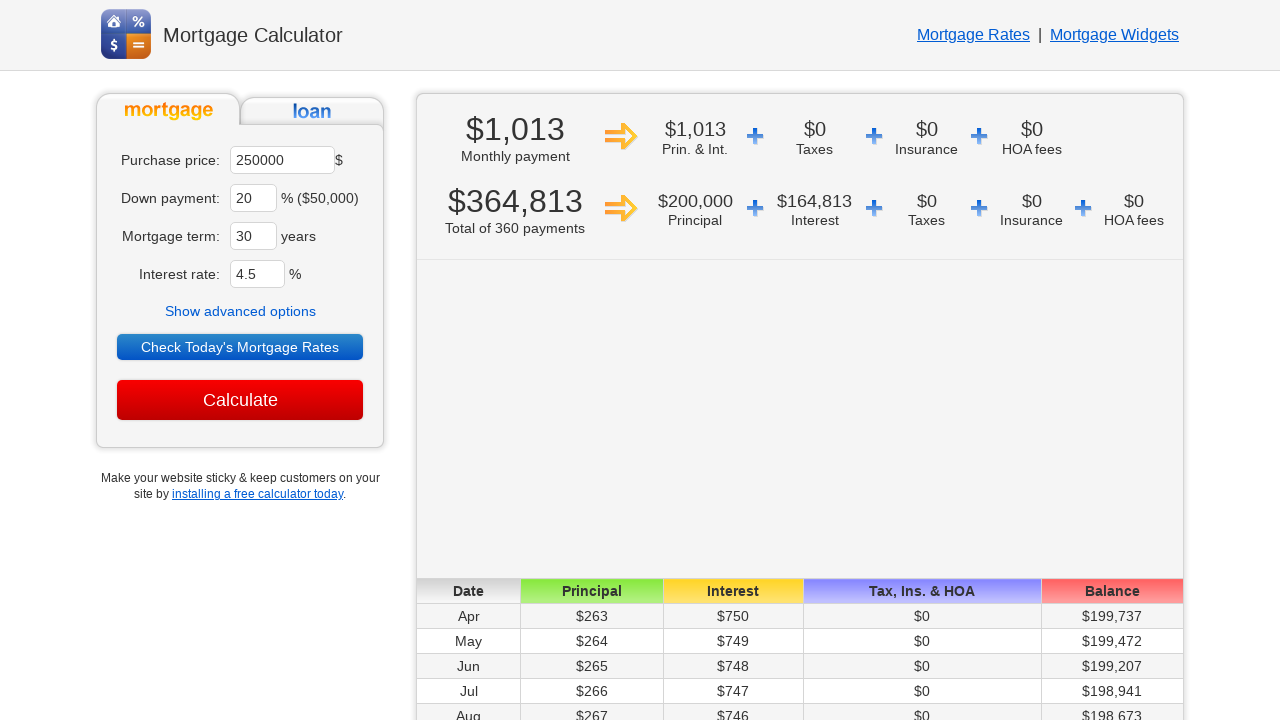